Tests adding a todo item to the TodoMVC application by filling in the input field, pressing Enter, and then checking the todo as complete

Starting URL: https://demo.playwright.dev/todomvc/#/

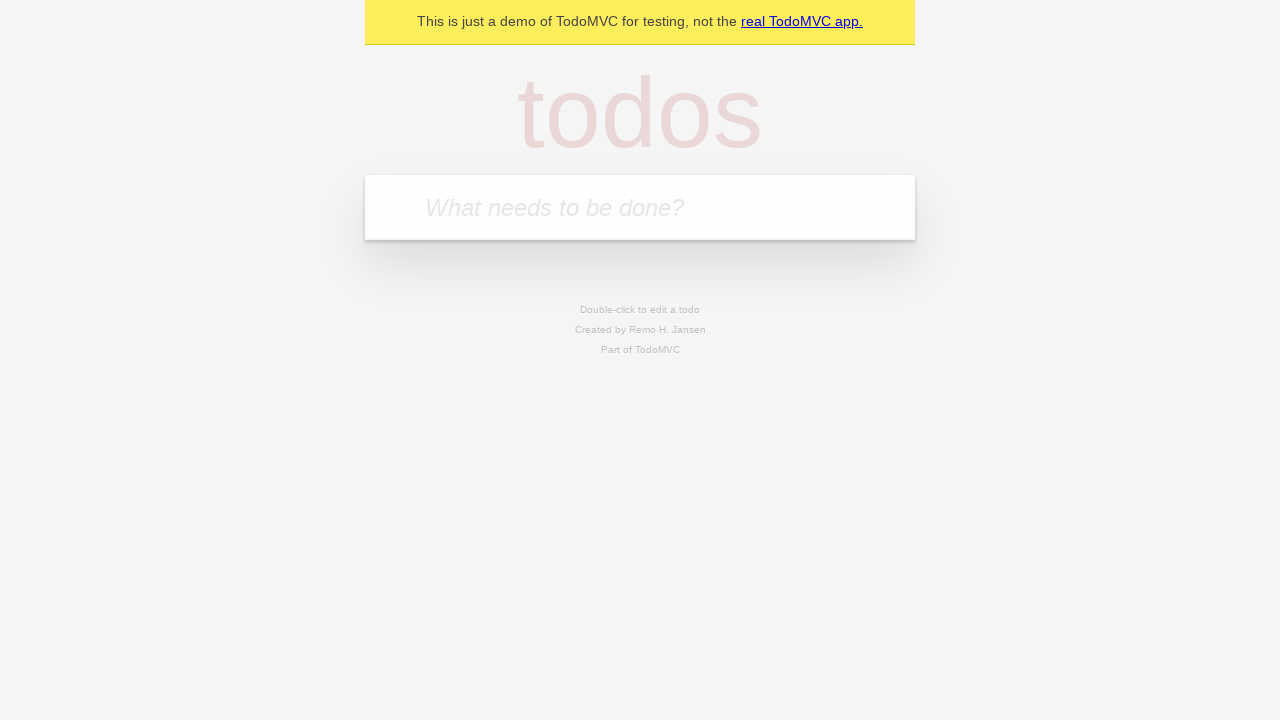

Clicked on the todo input field at (640, 207) on internal:attr=[placeholder="What needs to be done?"i]
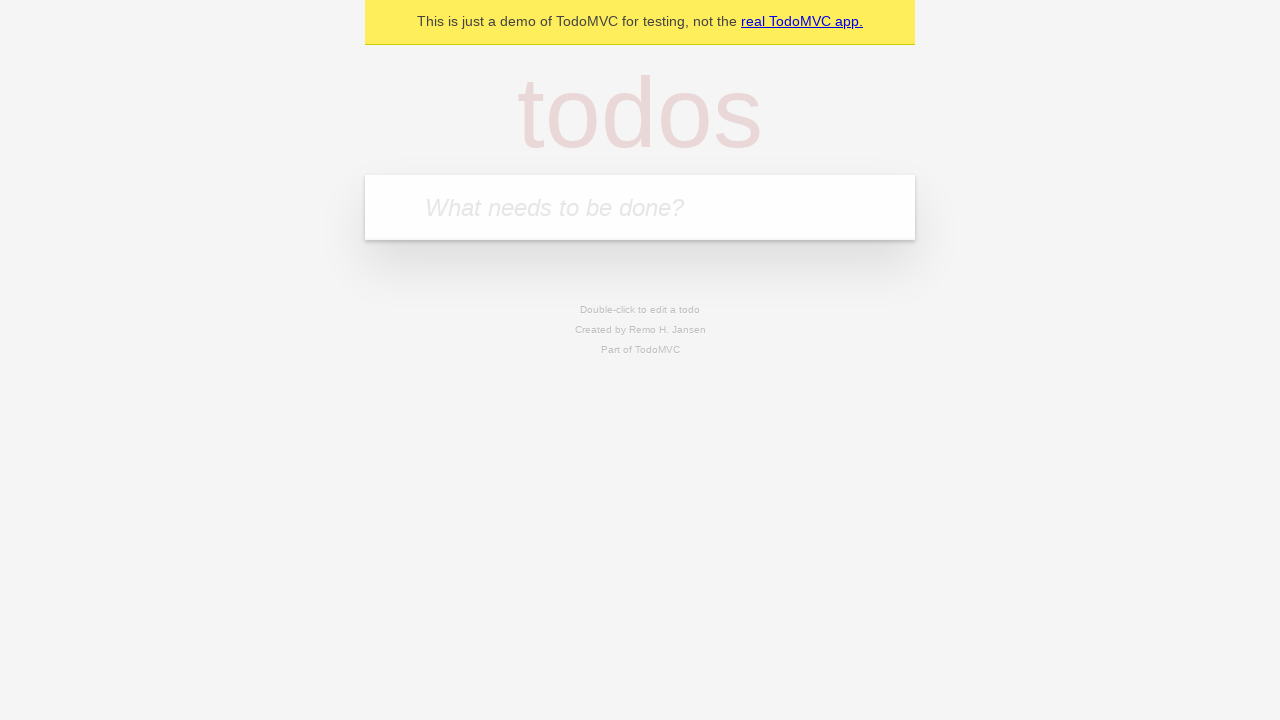

Filled in todo text: 'Создать первый сценарий playwright' on internal:attr=[placeholder="What needs to be done?"i]
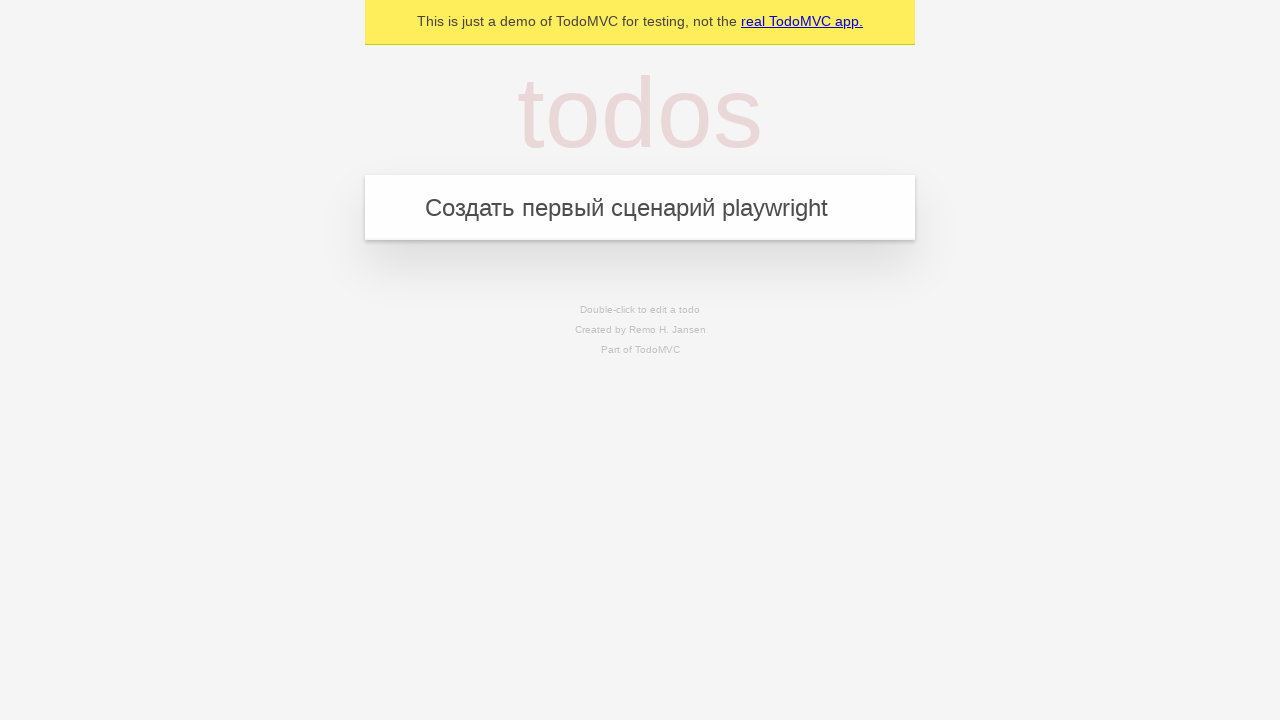

Pressed Enter to add the todo item on internal:attr=[placeholder="What needs to be done?"i]
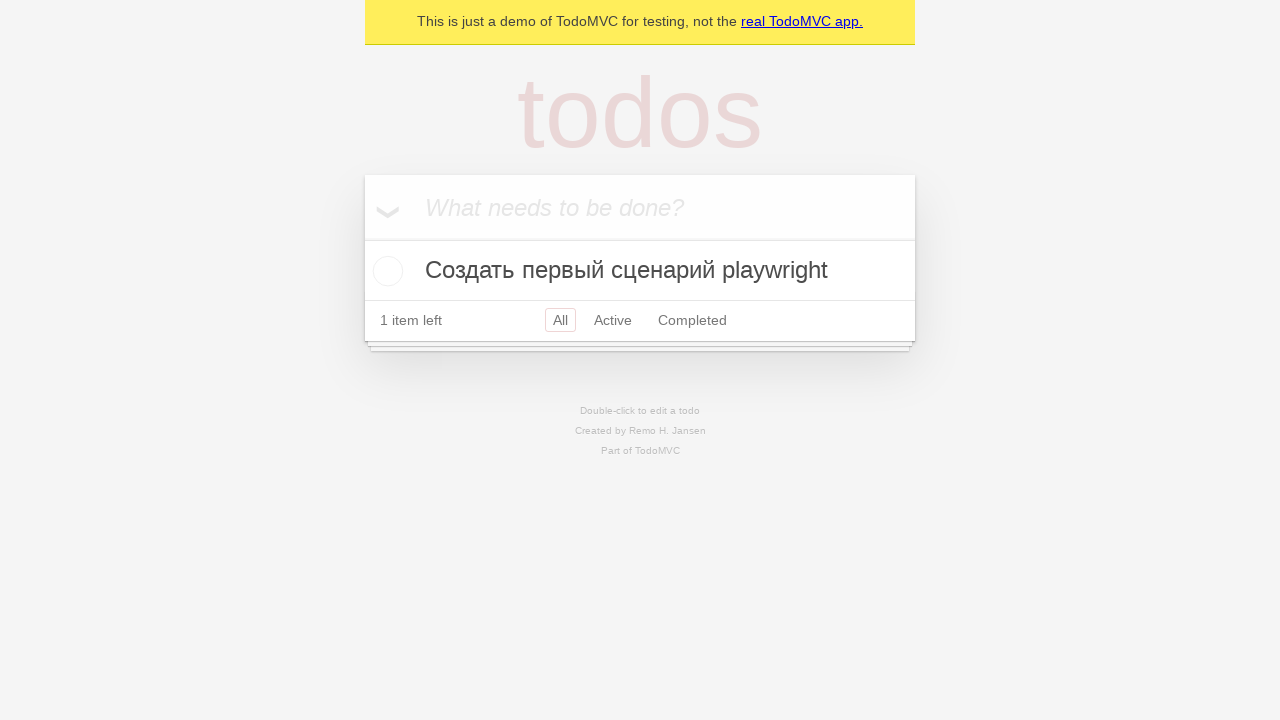

Checked the todo item as complete at (385, 271) on internal:role=checkbox[name="Toggle Todo"i]
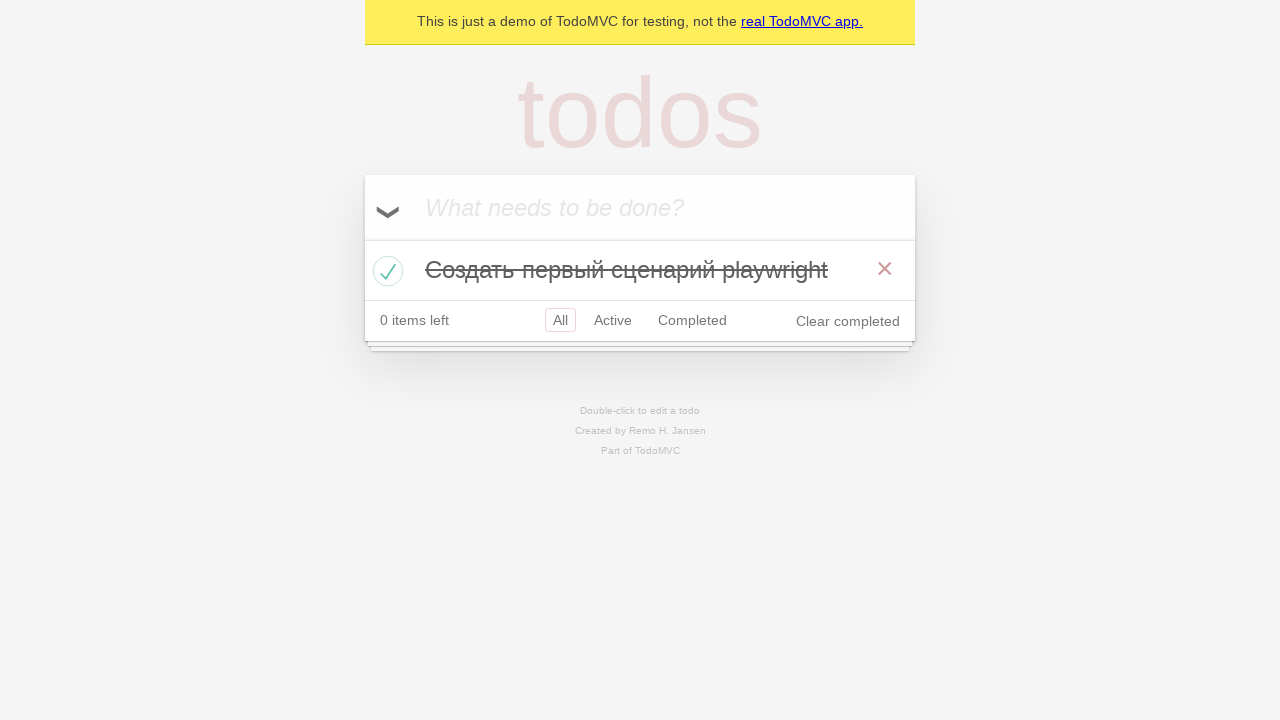

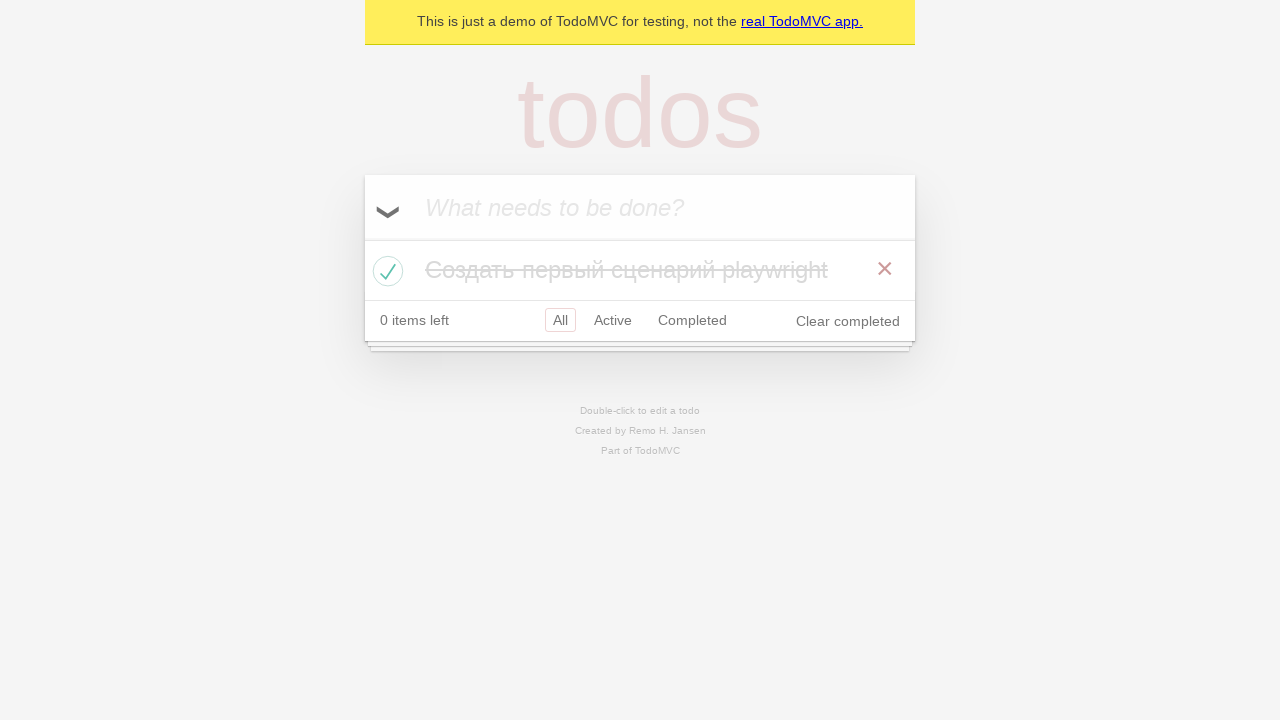